Tests a text box form by filling in full name, email, current address, and permanent address fields, then submitting the form.

Starting URL: https://demoqa.com/text-box

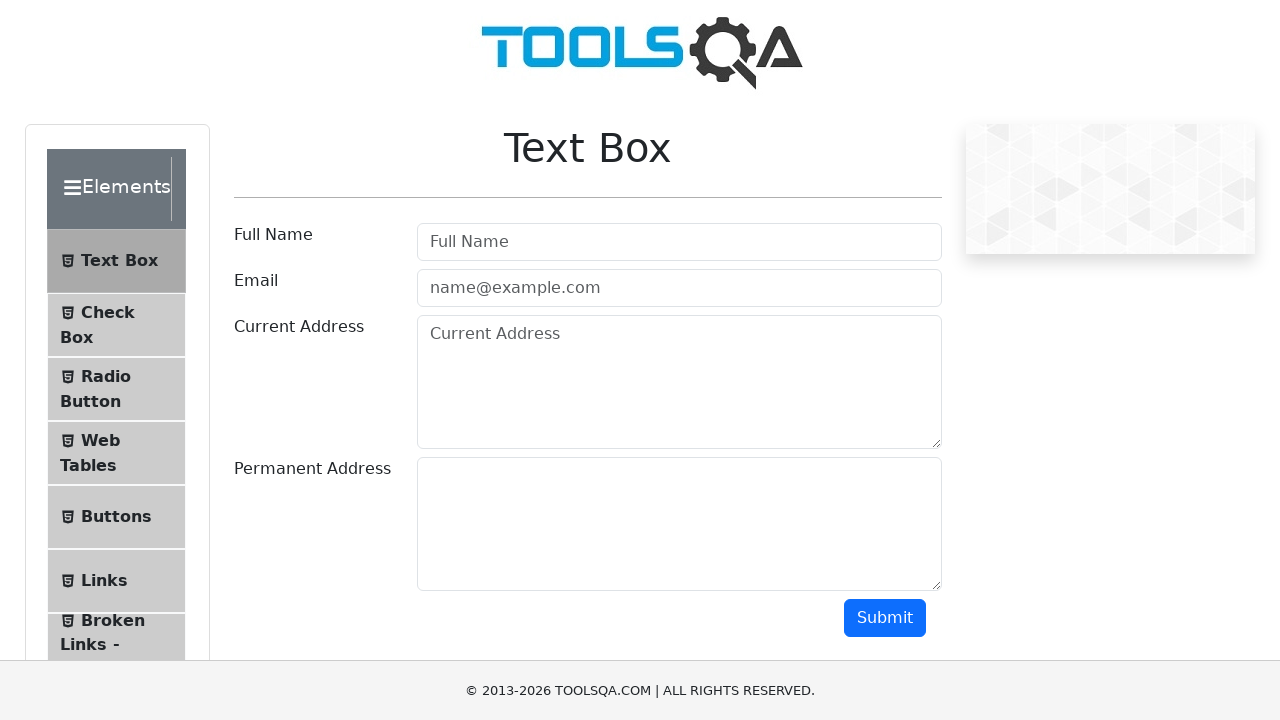

Filled full name field with 'Jon Snow' on input#userName
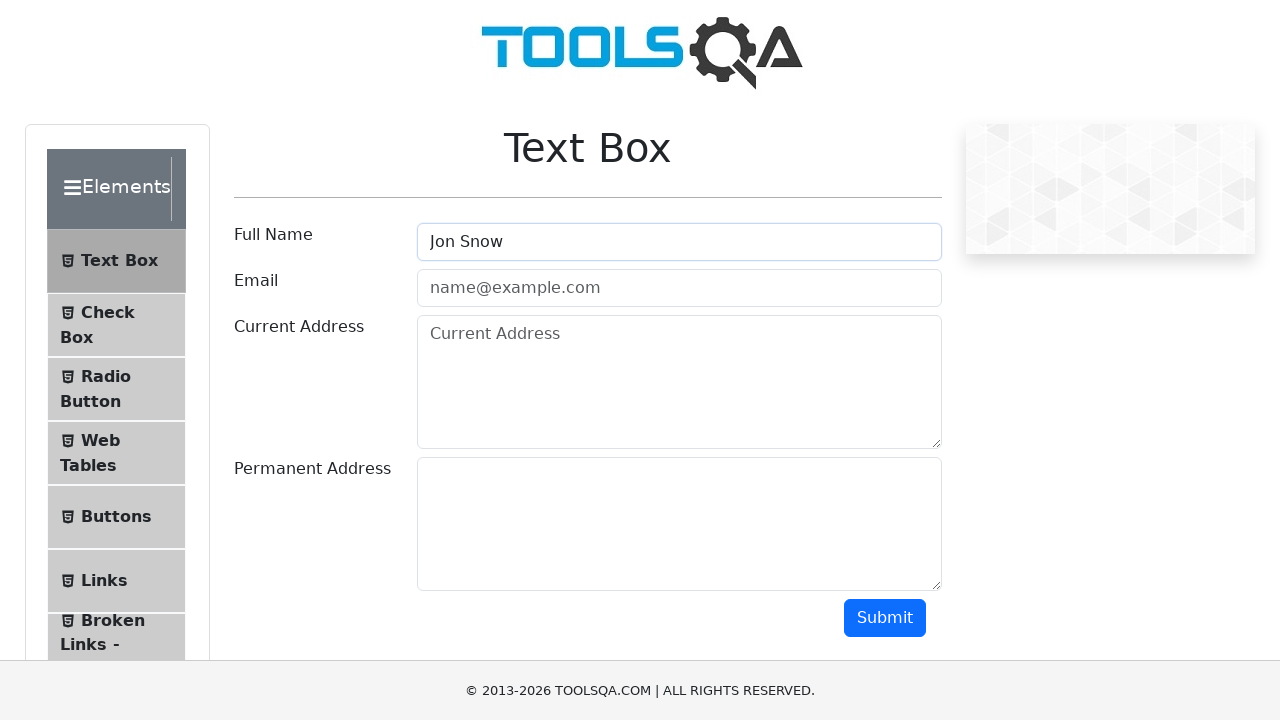

Filled email field with 'testuser@gmail.com' on input#userEmail
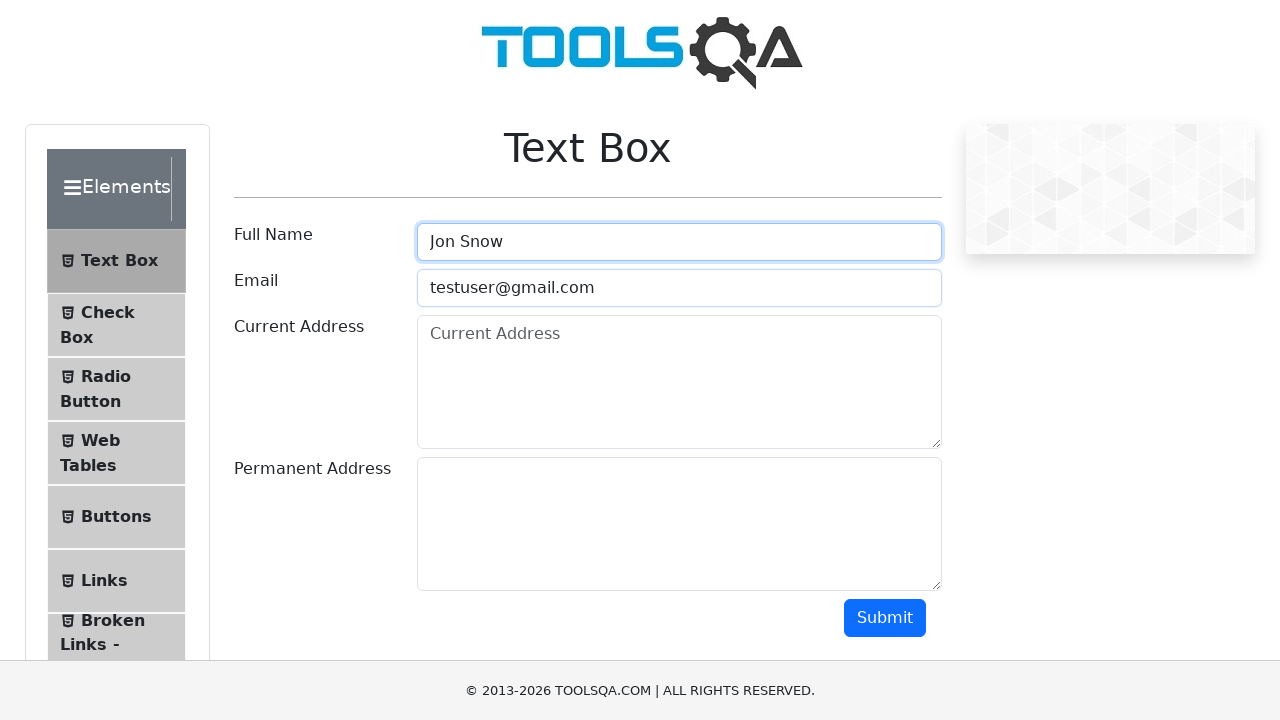

Filled current address field with 'The Wall' on textarea#currentAddress
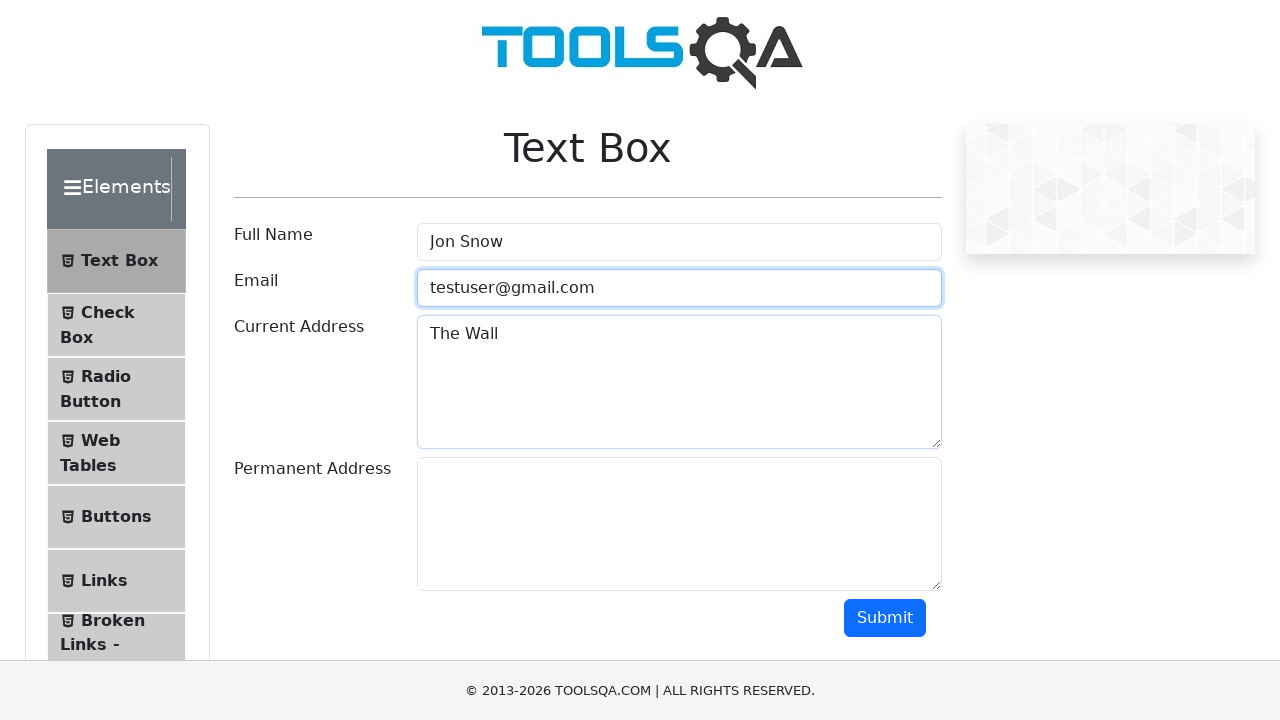

Filled permanent address field with 'Neverland' on textarea#permanentAddress
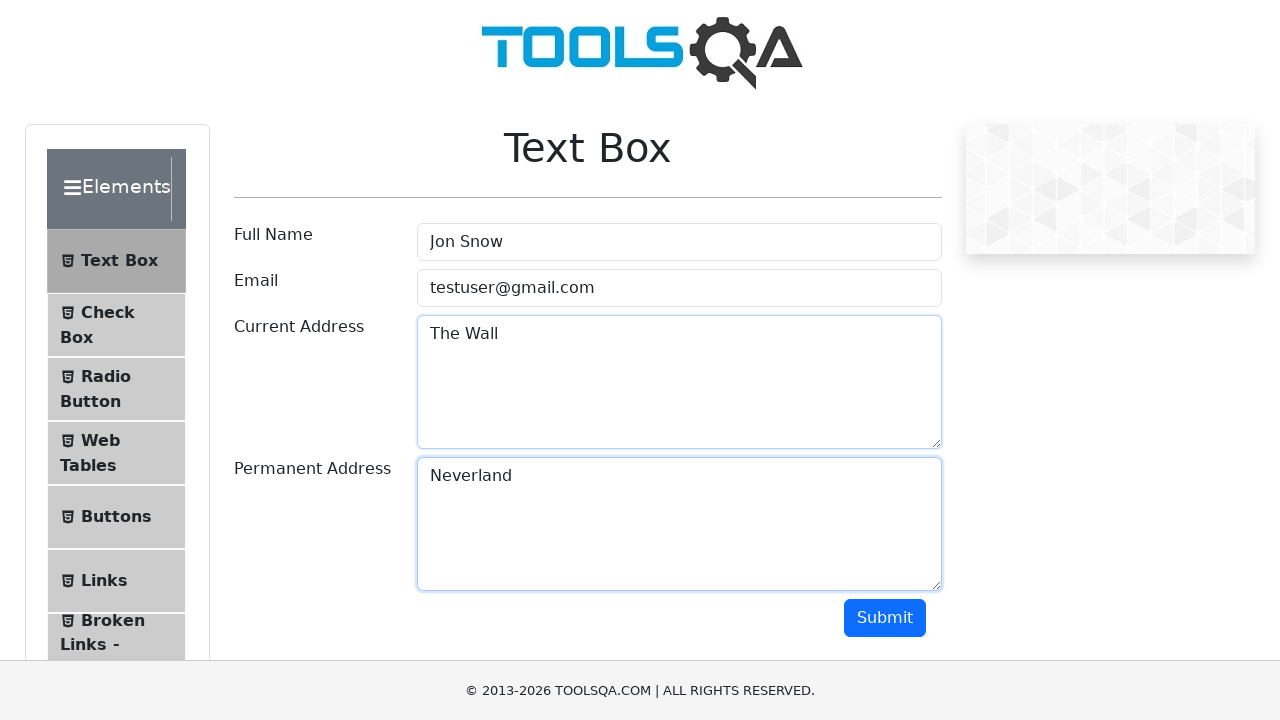

Clicked submit button to submit the form at (885, 618) on button#submit
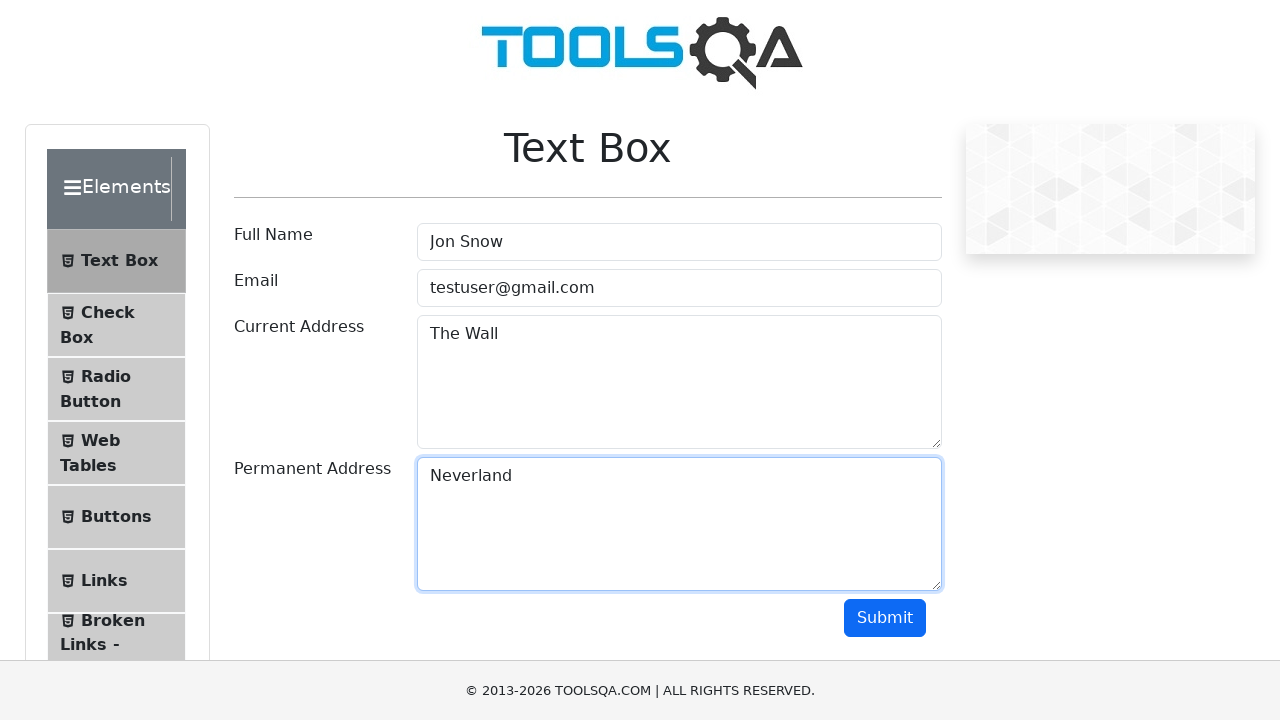

Form output appeared after submission
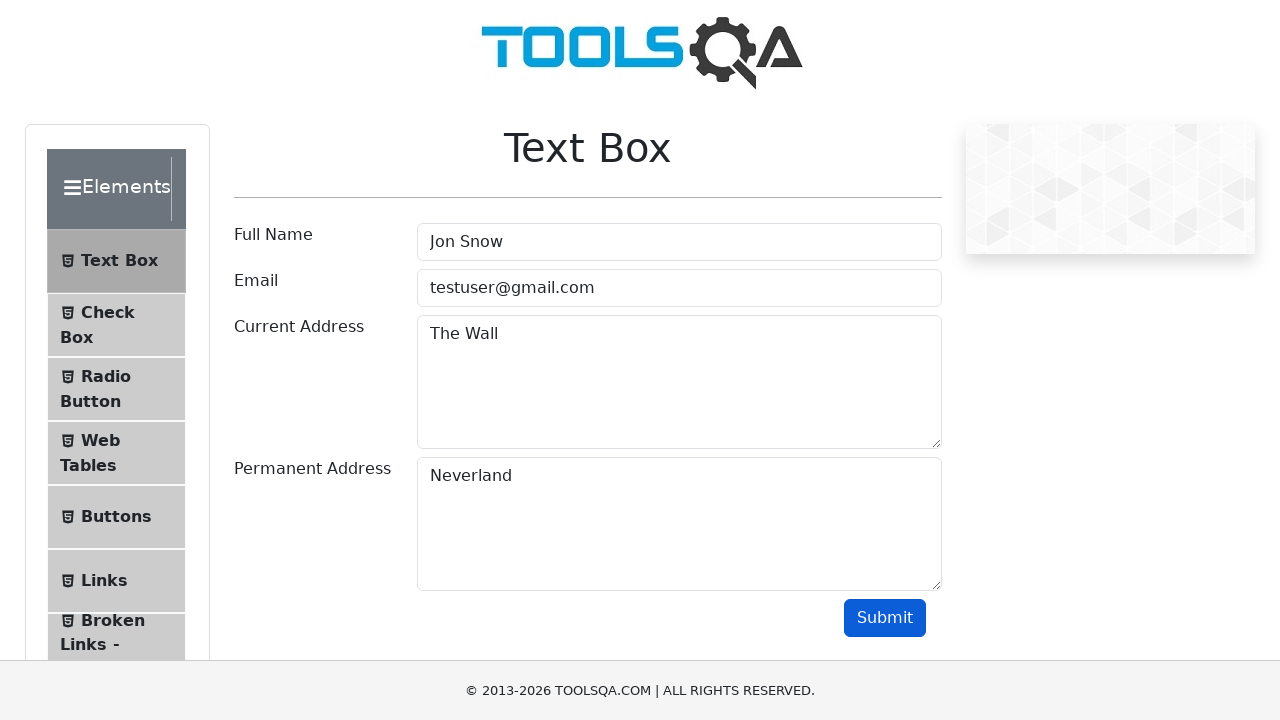

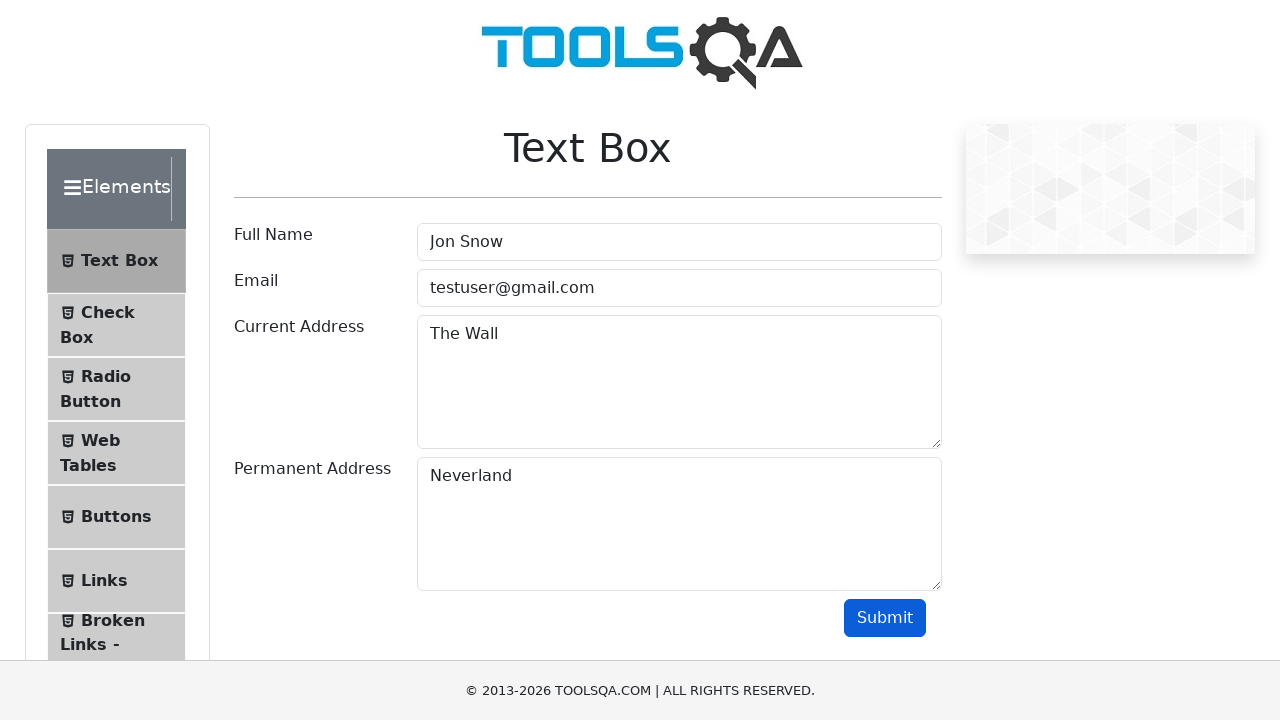